Tests static dropdown functionality by selecting options using different methods (by index, by visible text, by value) and iterating through all available options to select a specific one.

Starting URL: https://rahulshettyacademy.com/dropdownsPractise/

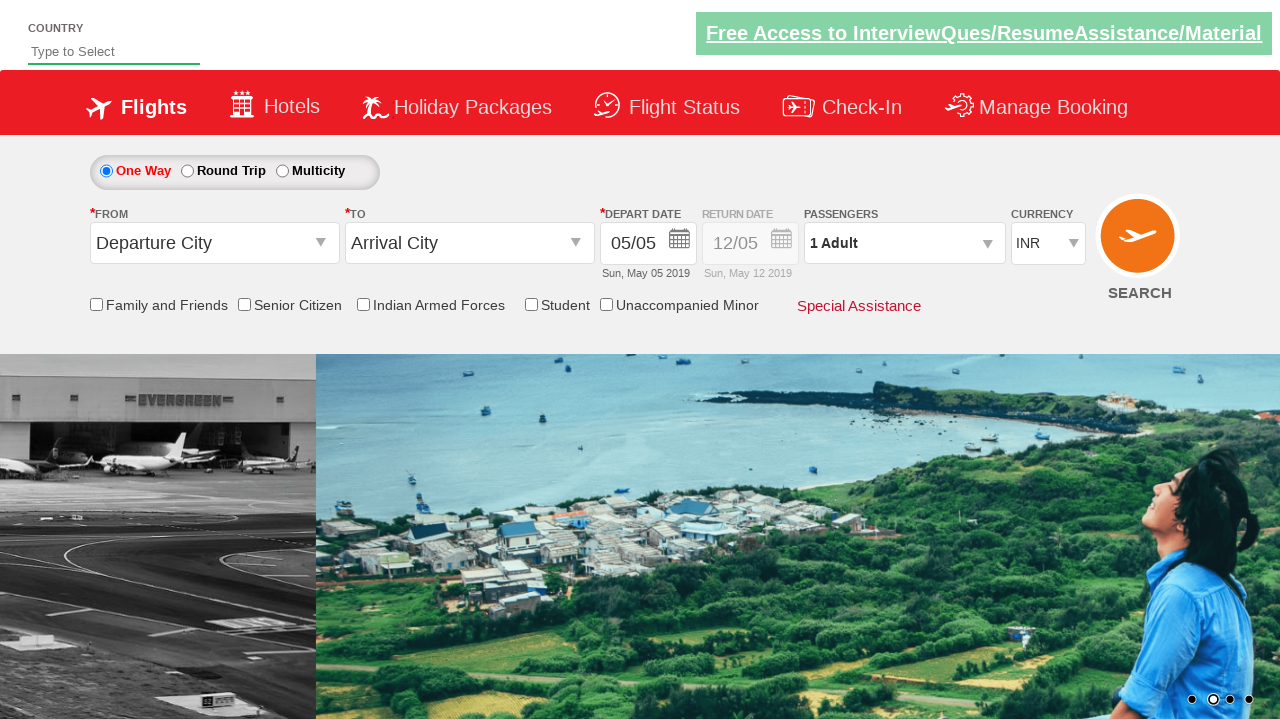

Selected dropdown option by index 3 on #ctl00_mainContent_DropDownListCurrency
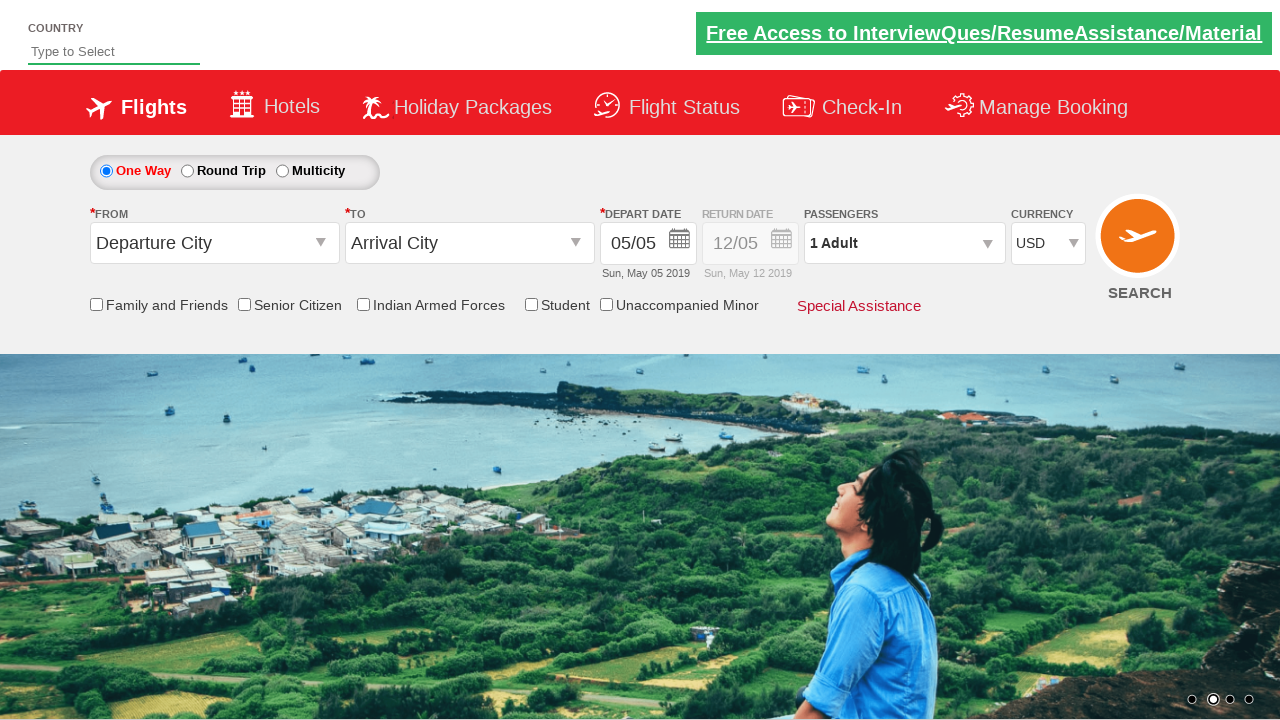

Selected dropdown option with visible text 'AED' on #ctl00_mainContent_DropDownListCurrency
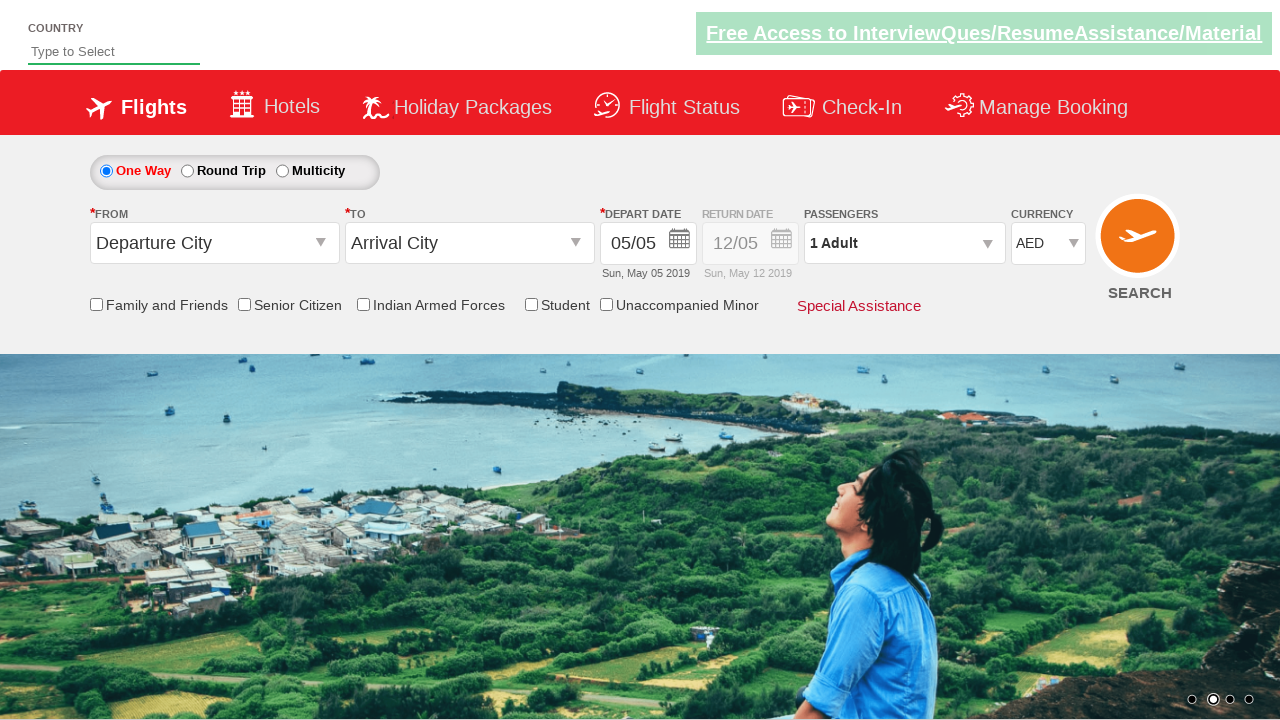

Selected dropdown option with value 'INR' on #ctl00_mainContent_DropDownListCurrency
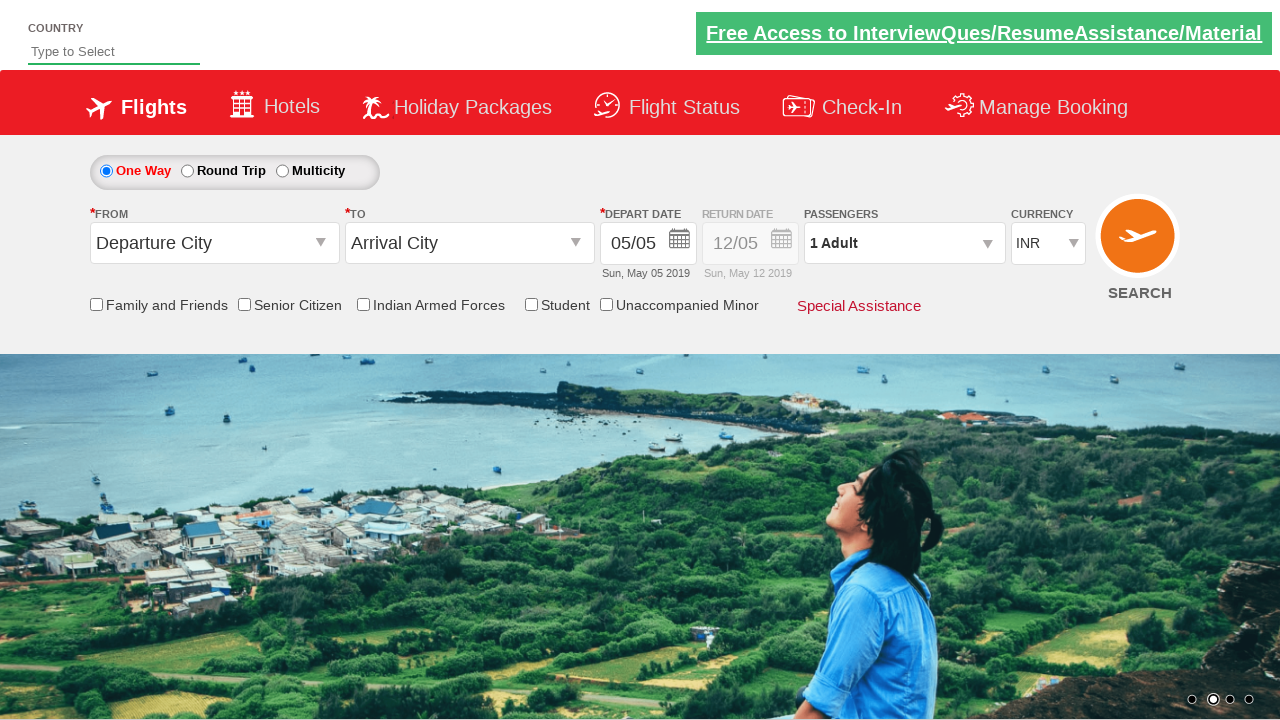

Selected dropdown option with visible text 'USD' on #ctl00_mainContent_DropDownListCurrency
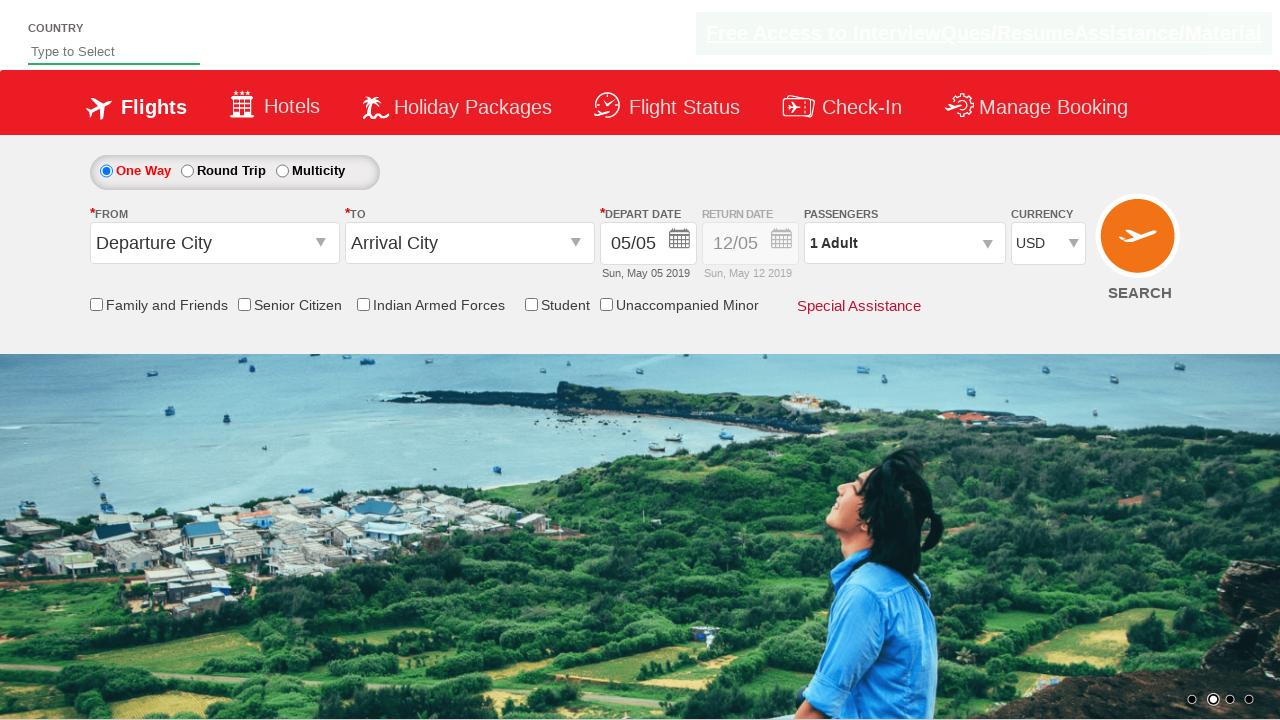

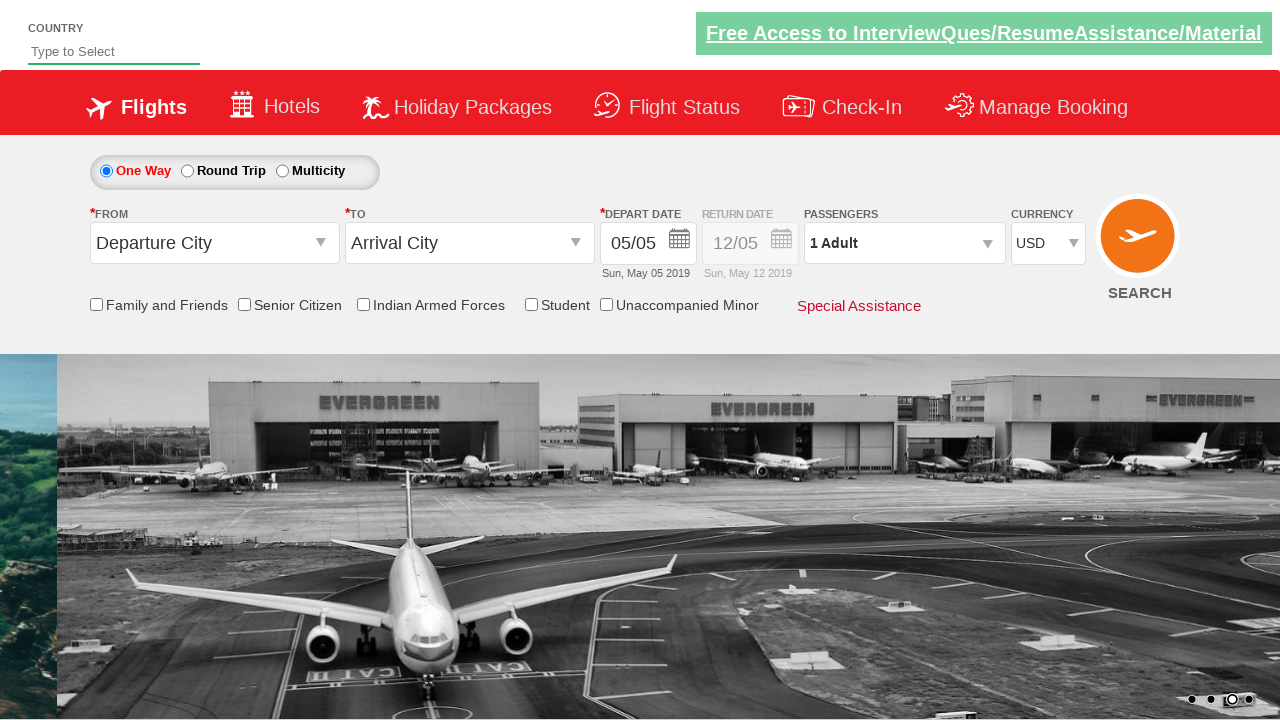